Tests keyboard input functionality by sending various key presses (Enter, Space, Arrow Left) to an input field

Starting URL: https://the-internet.herokuapp.com/key_presses

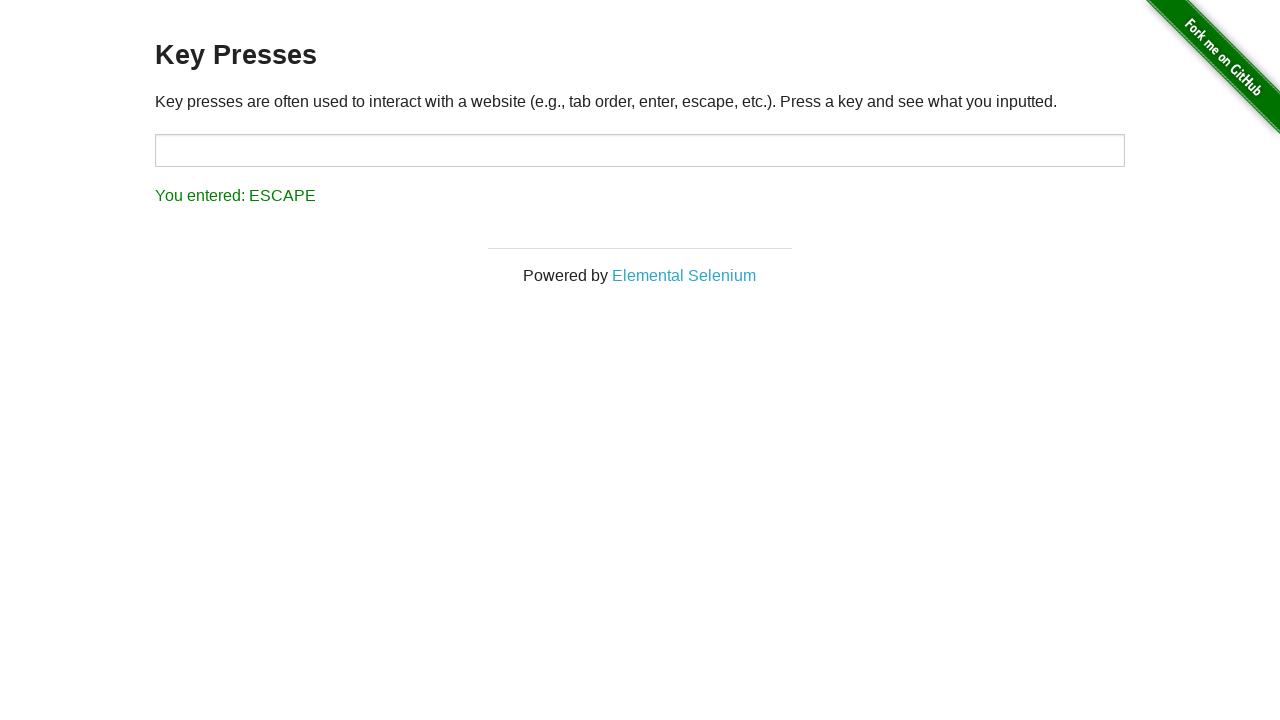

Pressed Enter key on target input field on xpath=//input[@id='target']
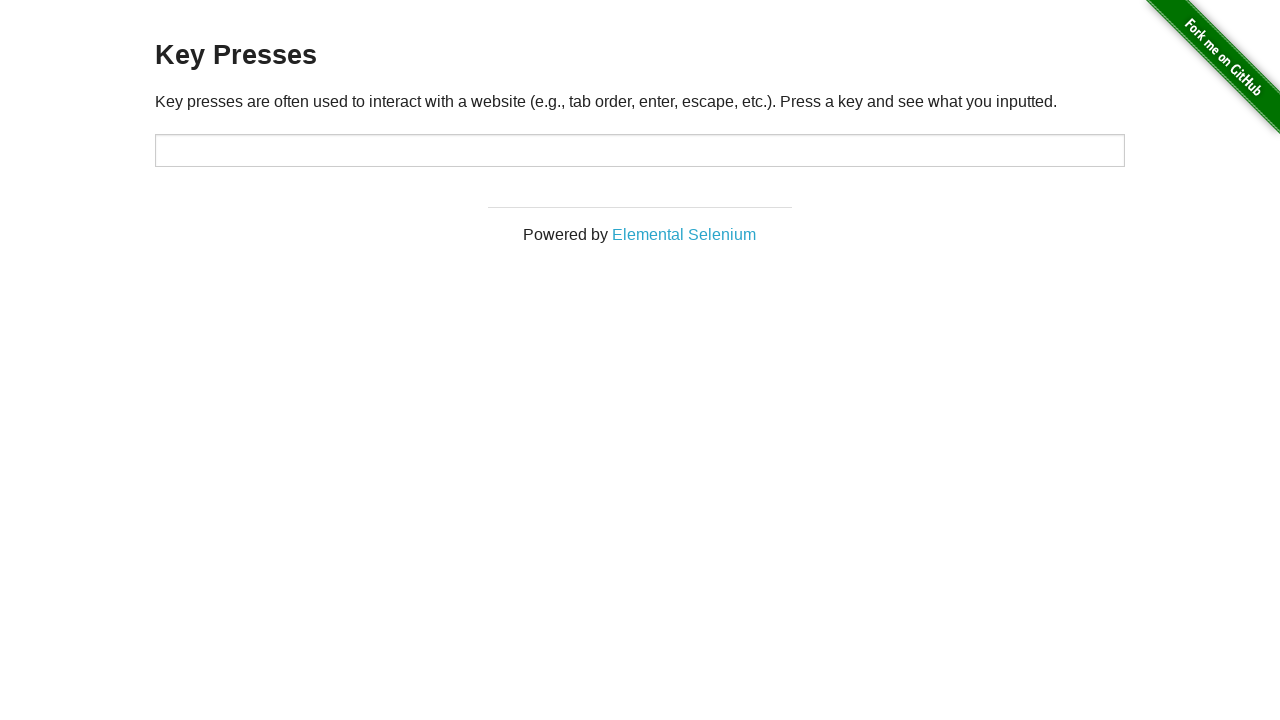

Pressed Space key on target input field on xpath=//input[@id='target']
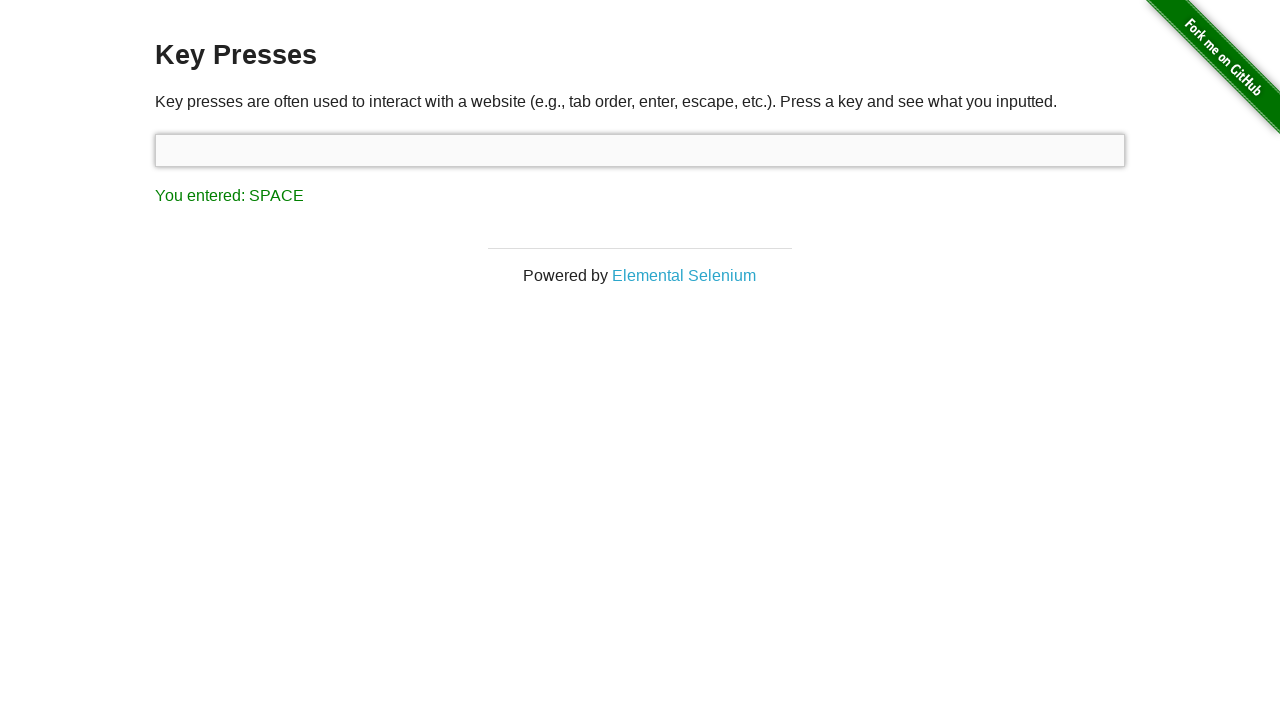

Pressed Arrow Left key on target input field on xpath=//input[@id='target']
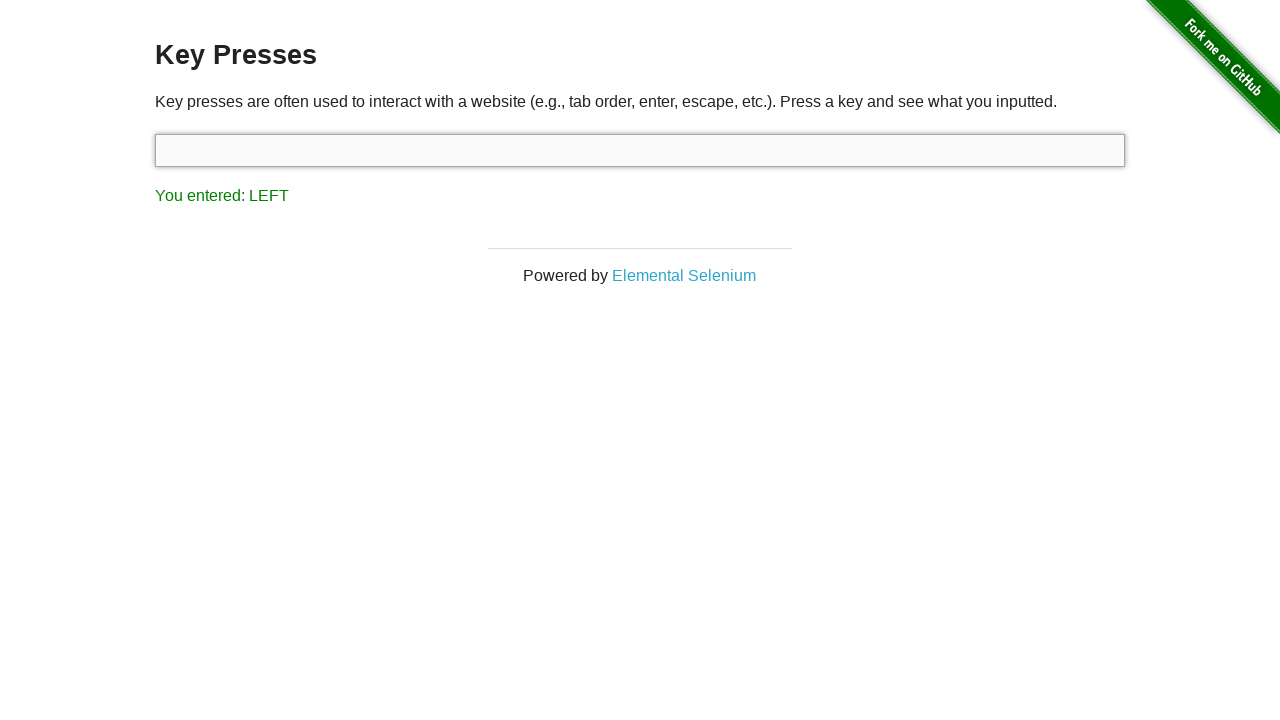

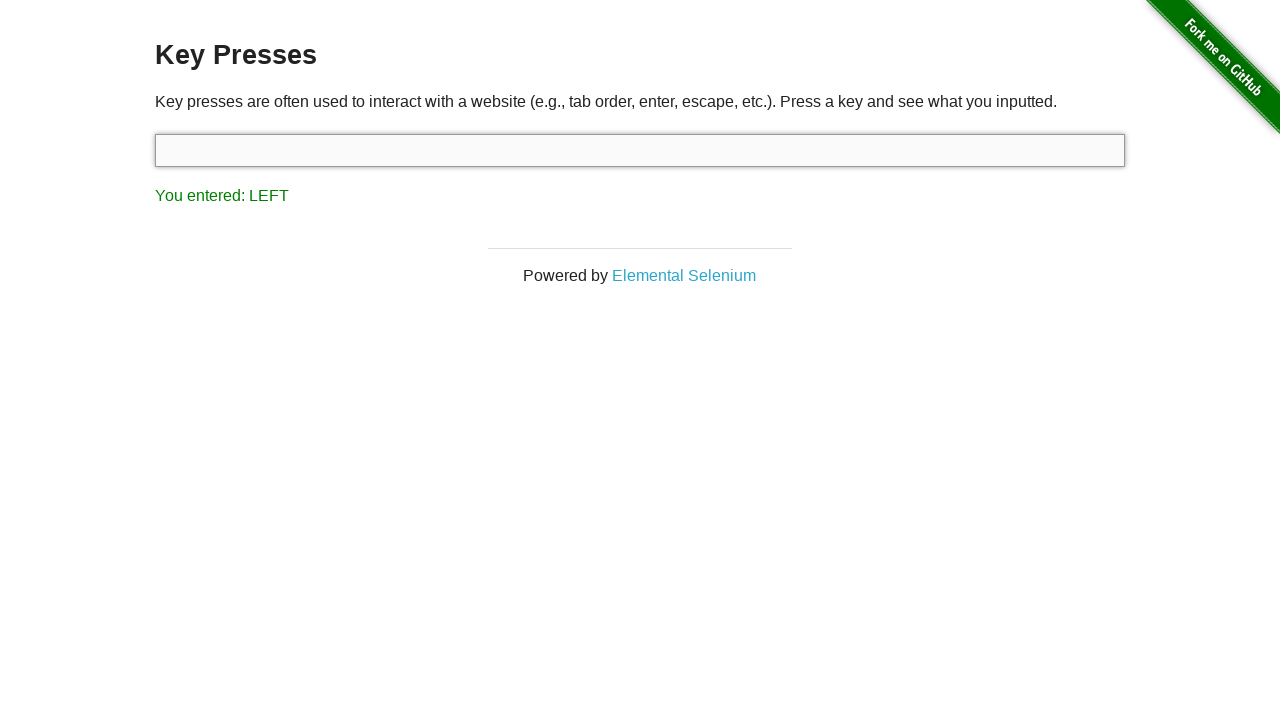